Tests keyboard and mouse actions on a demo site by clicking a checkbox, double-clicking to highlight text, typing in uppercase using SHIFT key, and performing drag-and-drop operations.

Starting URL: https://chandanachaitanya.github.io/selenium-practice-site/

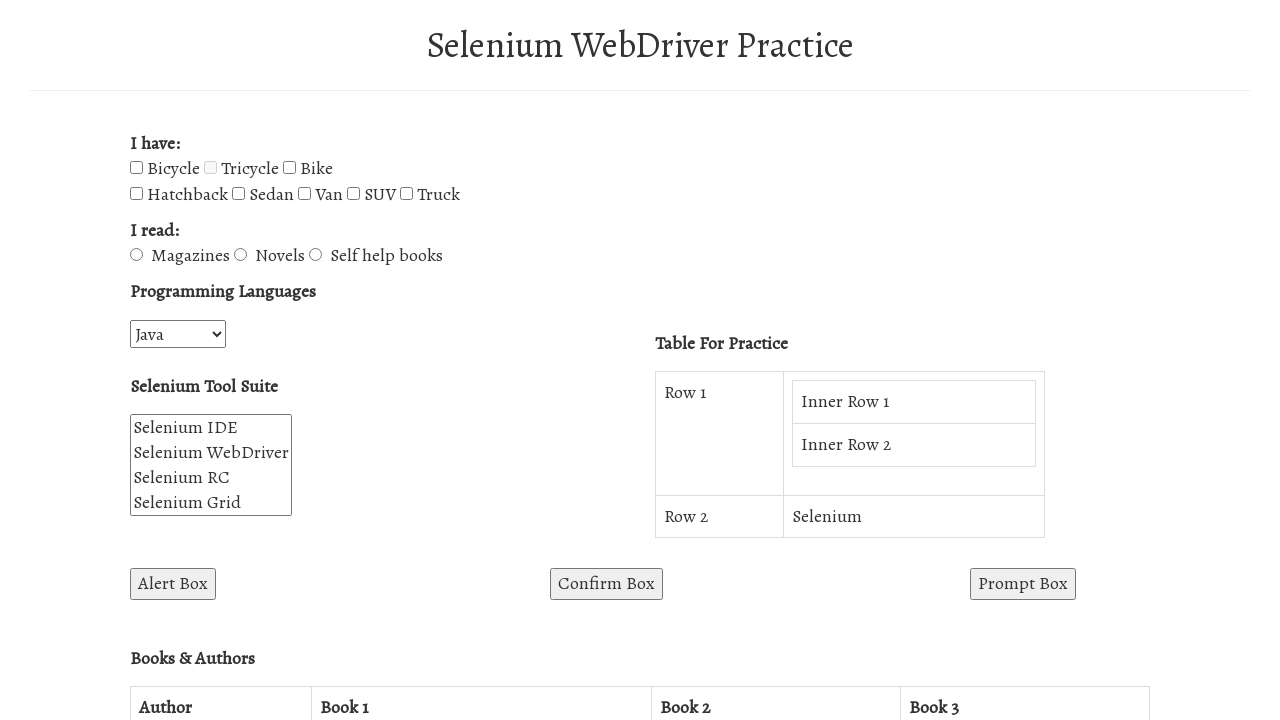

Navigated to selenium practice site
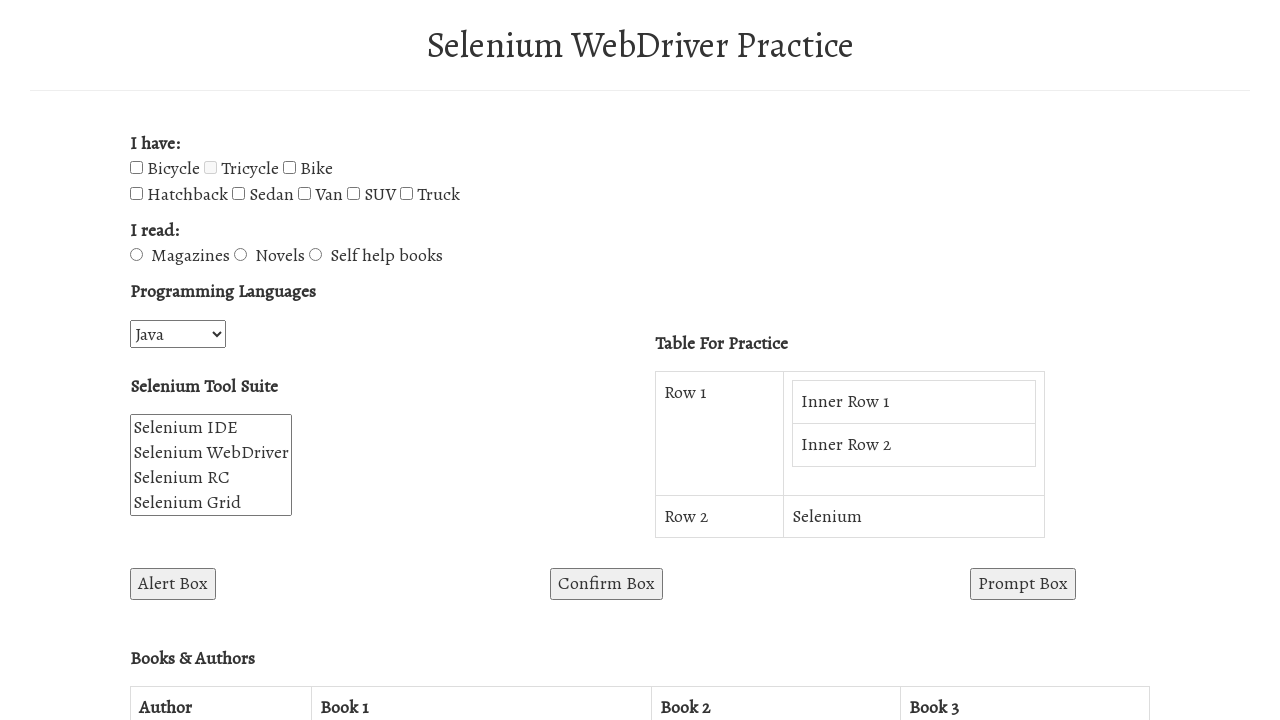

Clicked on message textbox at (298, 401) on #enterText
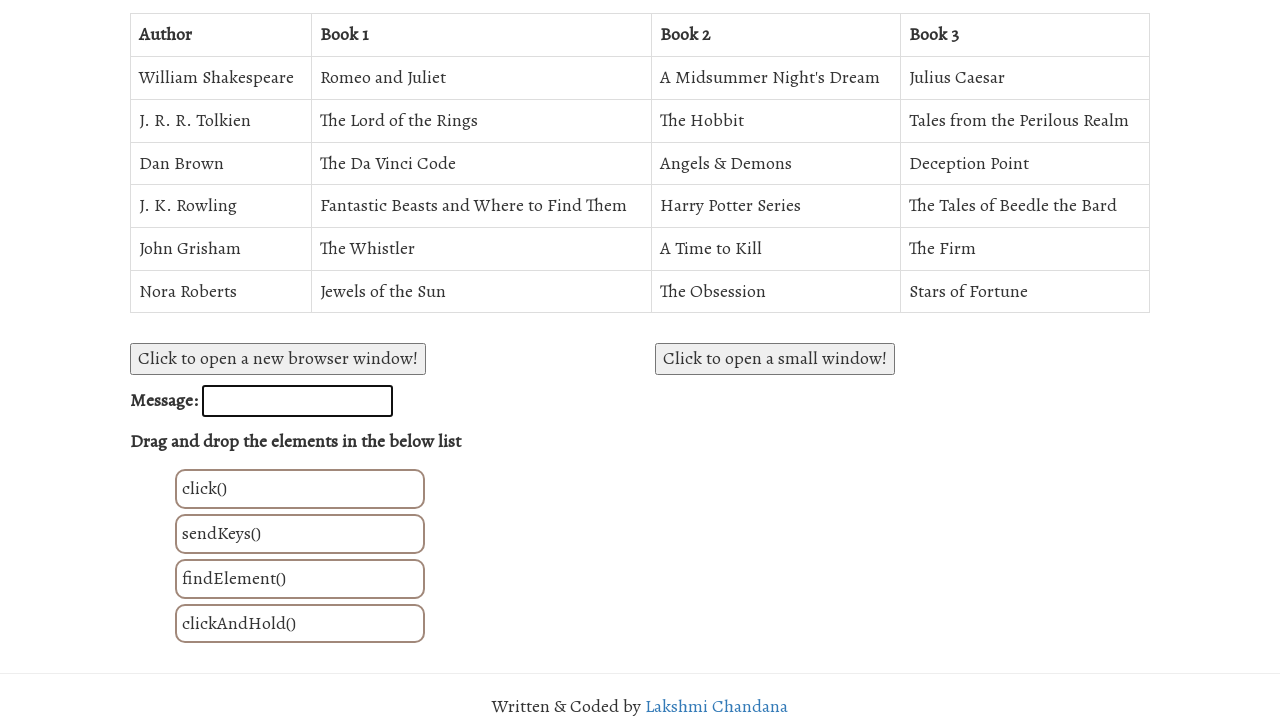

Pressed and held Shift key
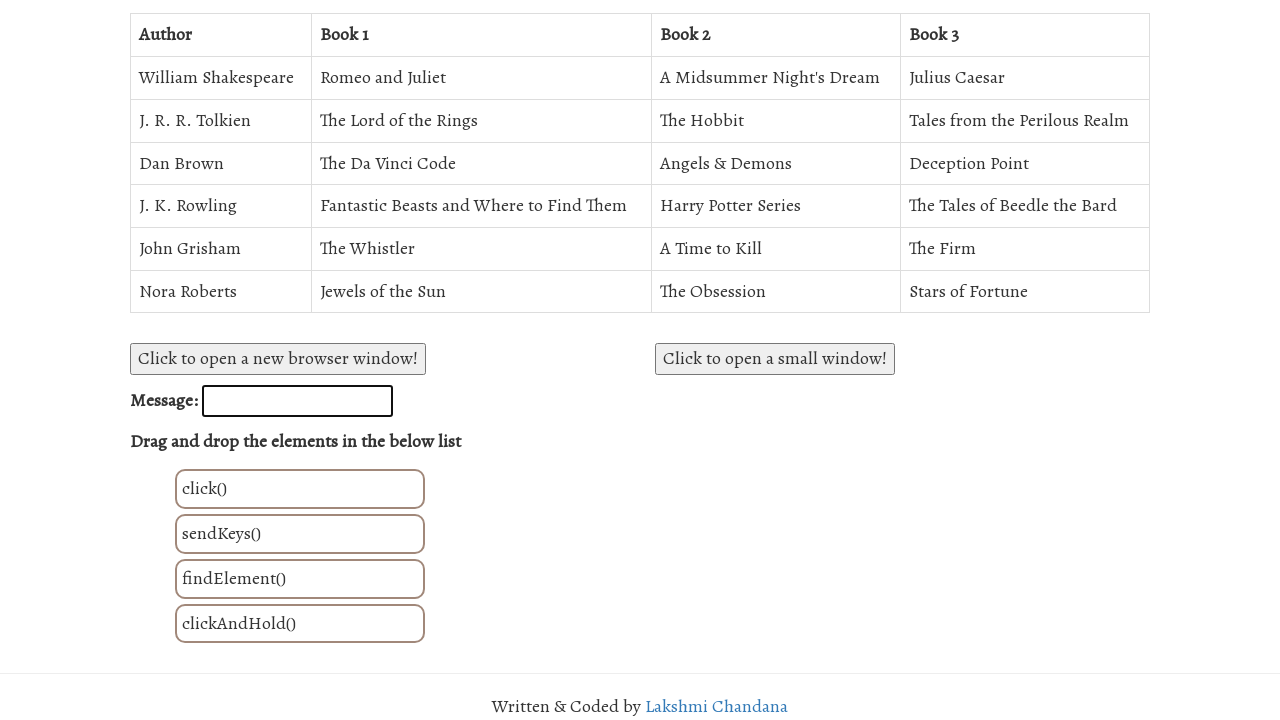

Typed 'hi there' with Shift held to produce uppercase on #enterText
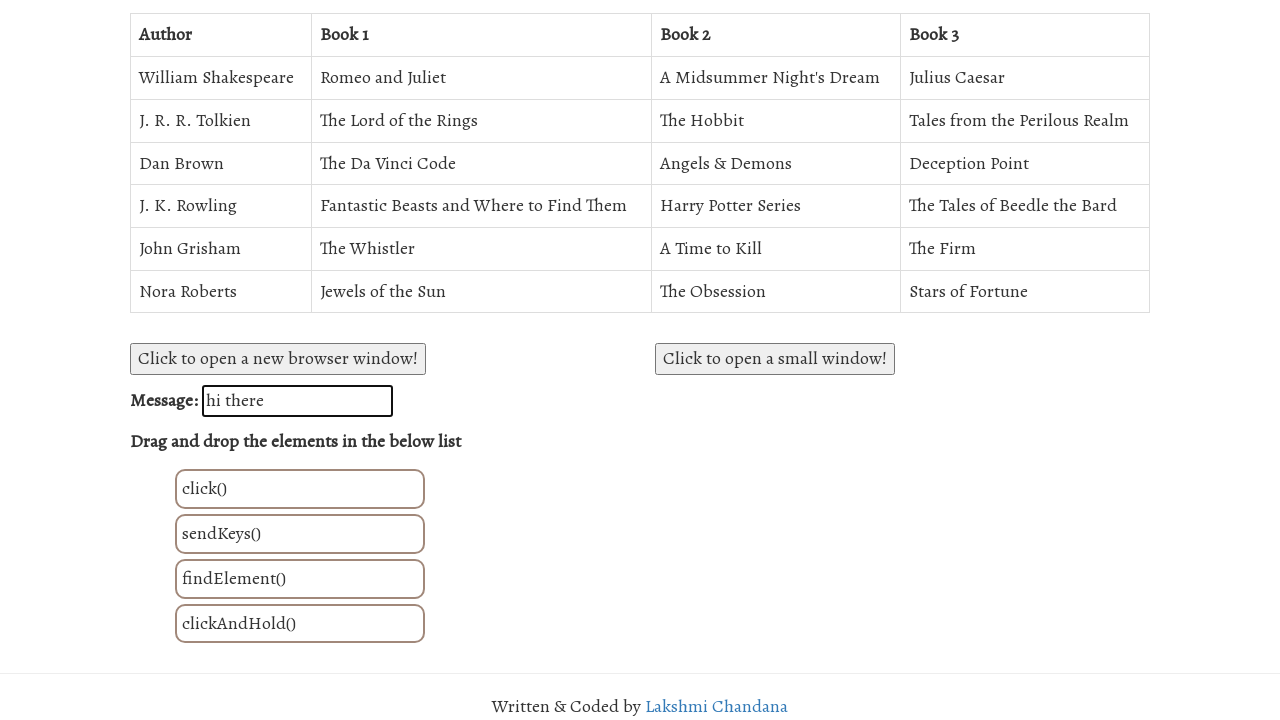

Released Shift key
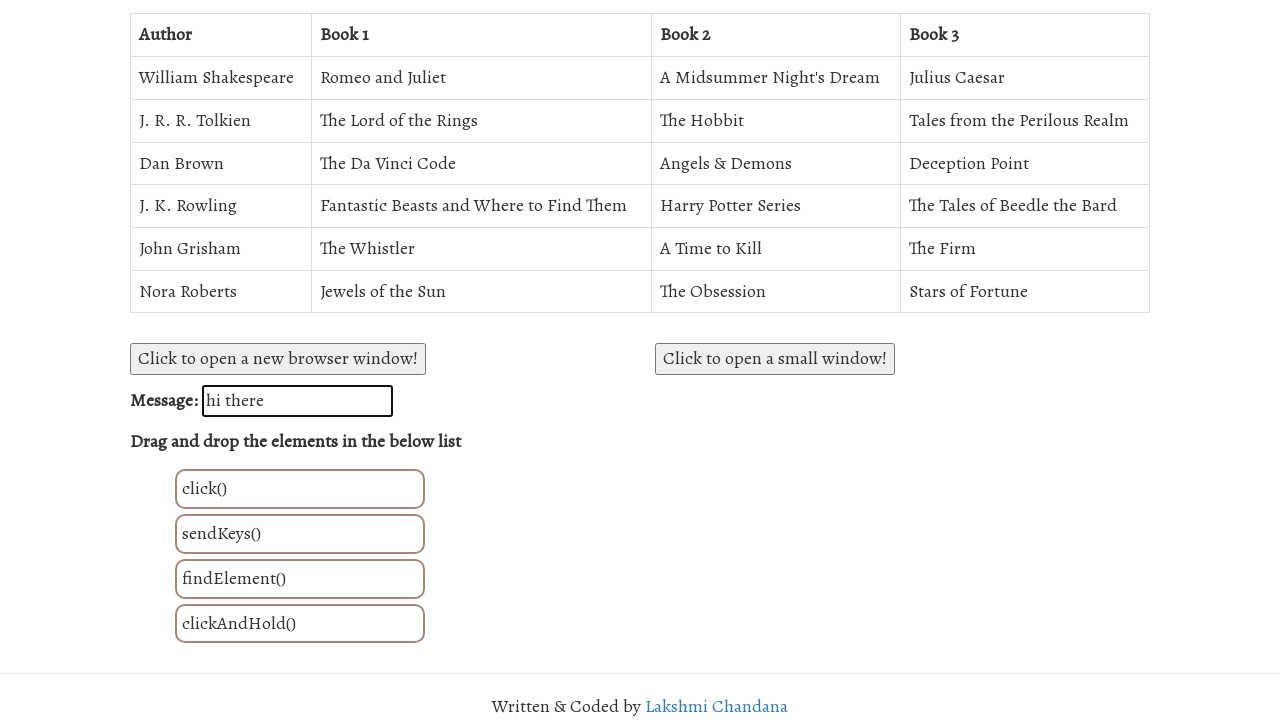

Clicked Bicycle checkbox at (136, 168) on input[name='vehicle1']
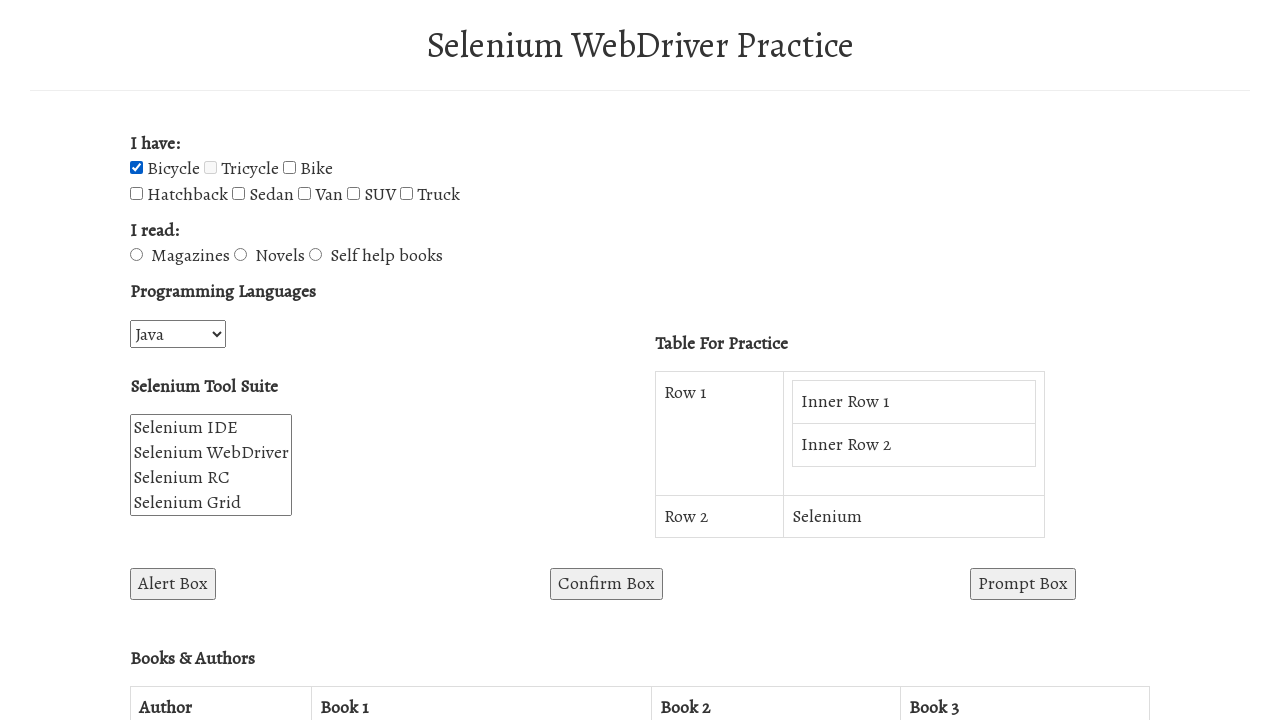

Double-clicked on Message label text to highlight it at (164, 401) on #labelText
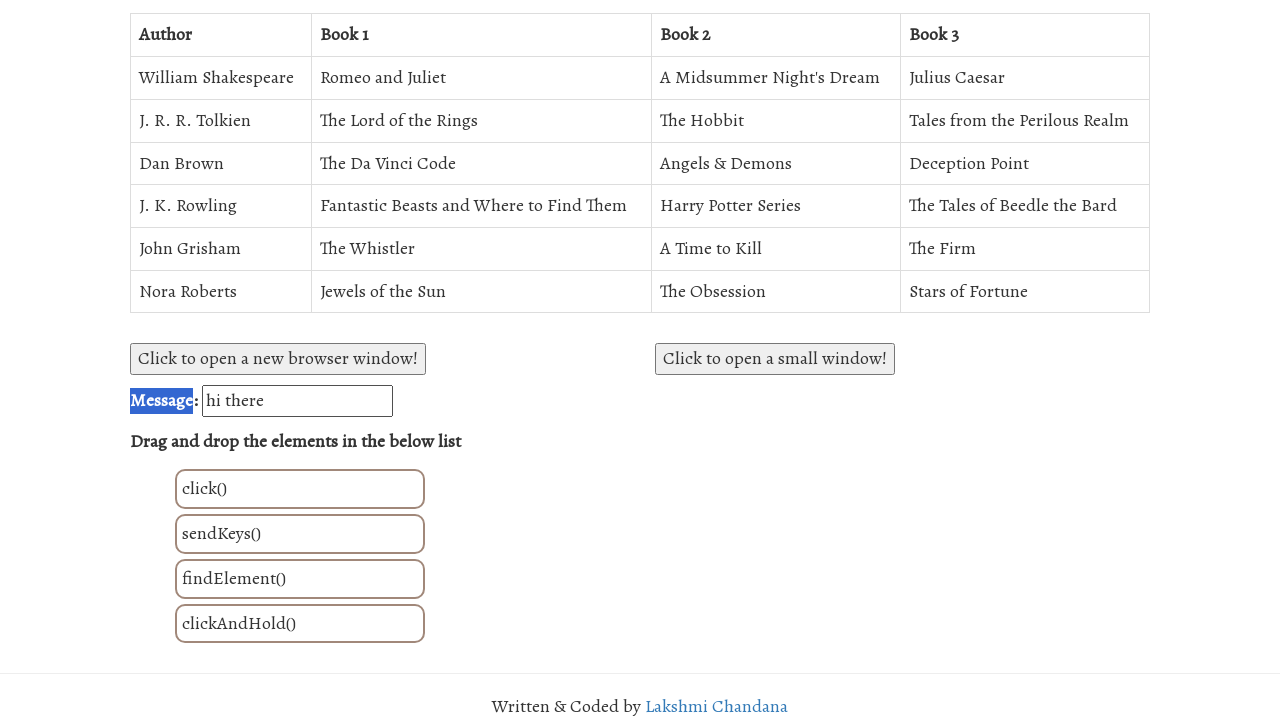

Moved mouse to center of click() element for drag operation at (300, 489)
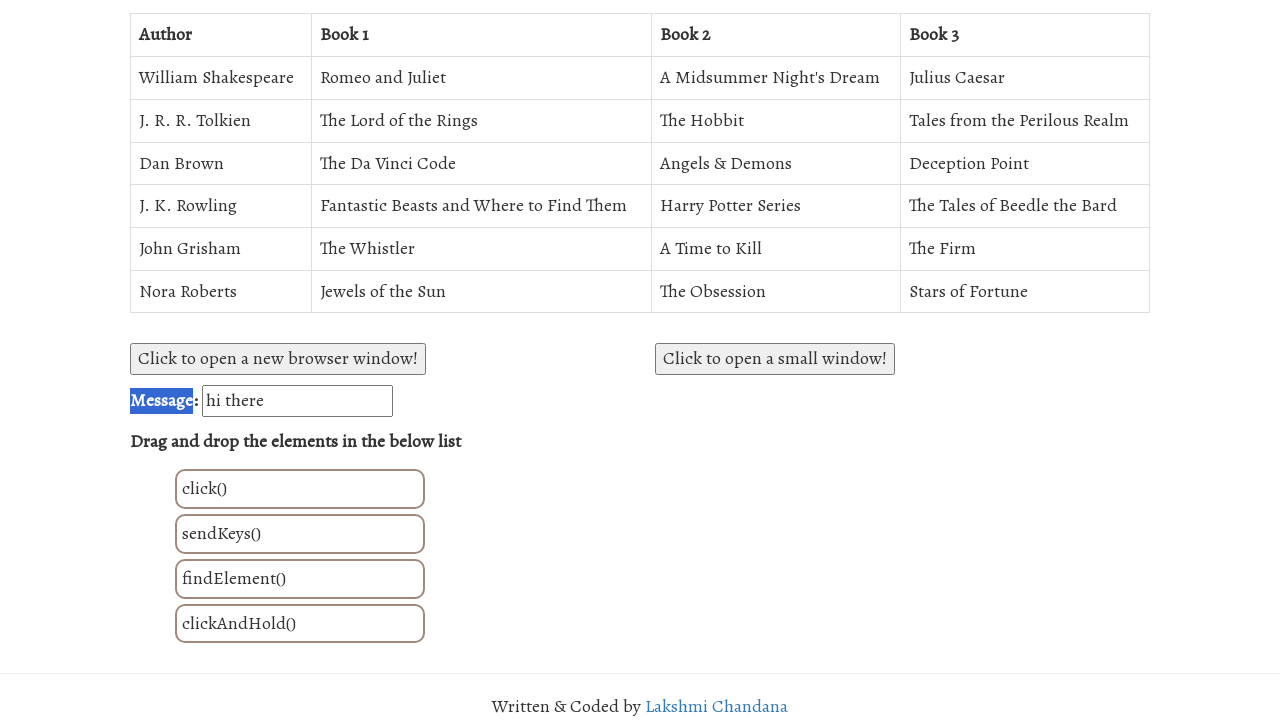

Pressed mouse button down on click() element at (300, 489)
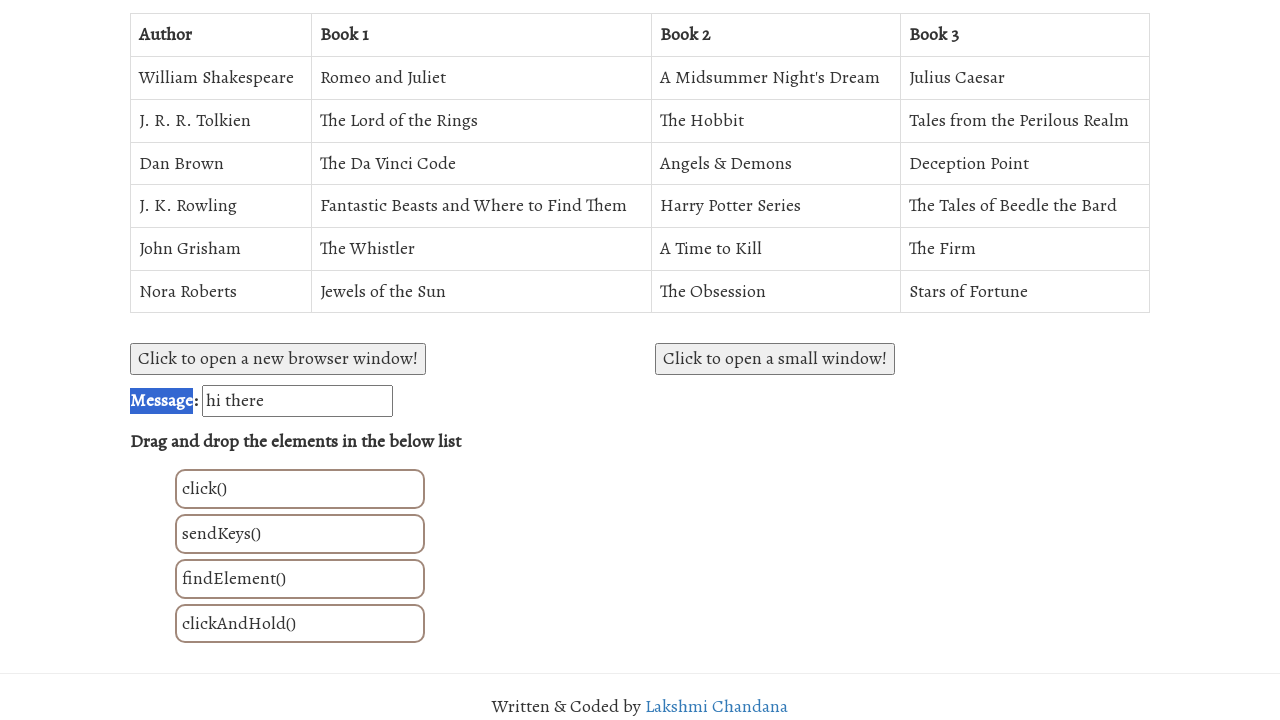

Dragged click() element by offset (50, 100) at (350, 589)
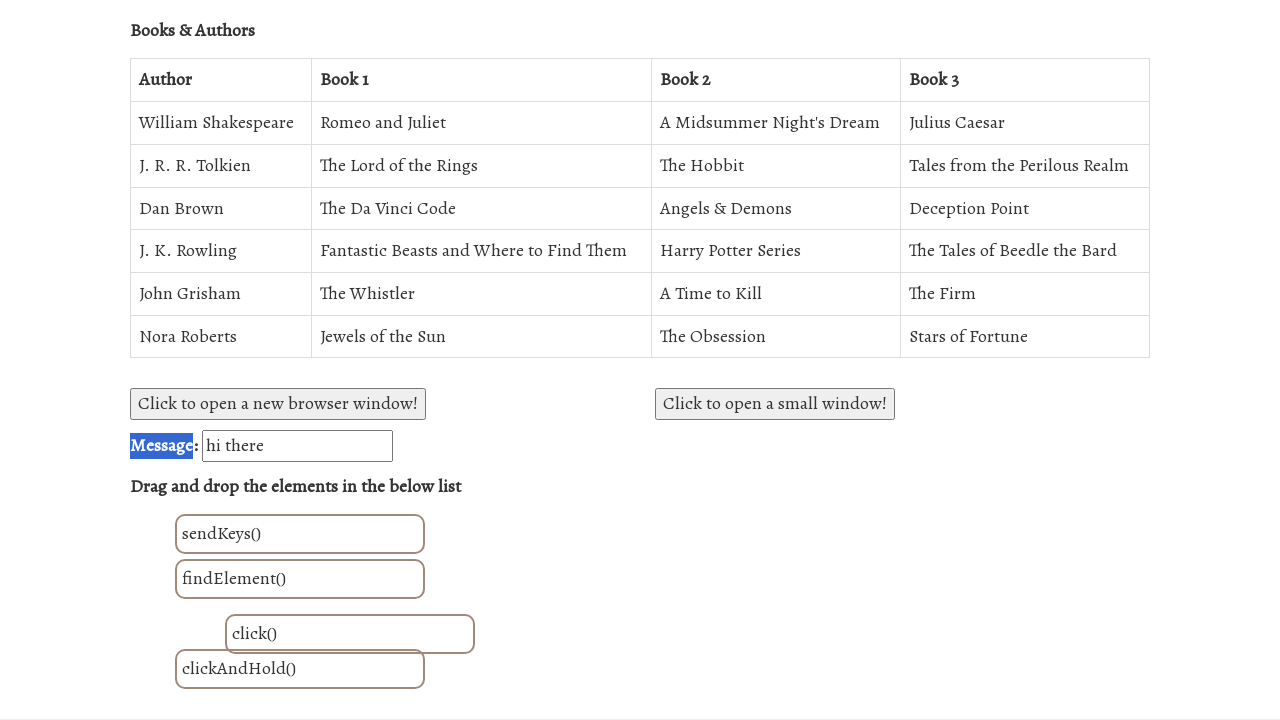

Released mouse button to complete drag-and-drop operation at (350, 589)
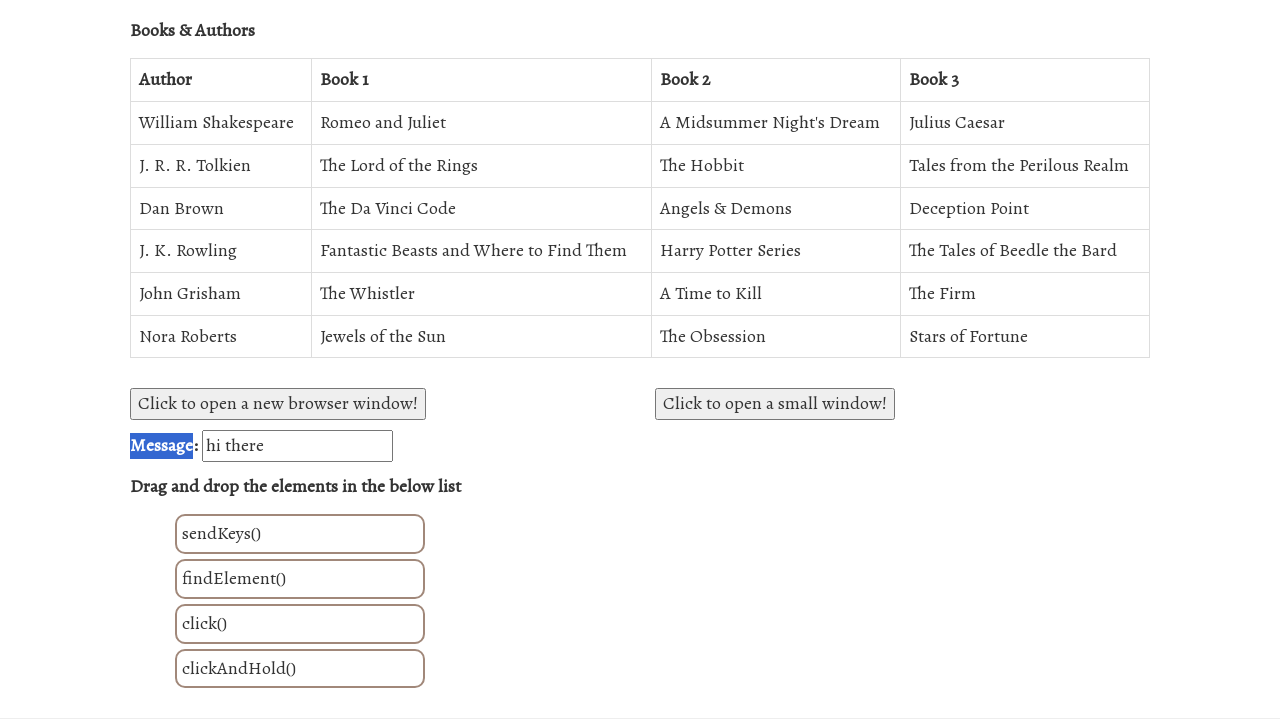

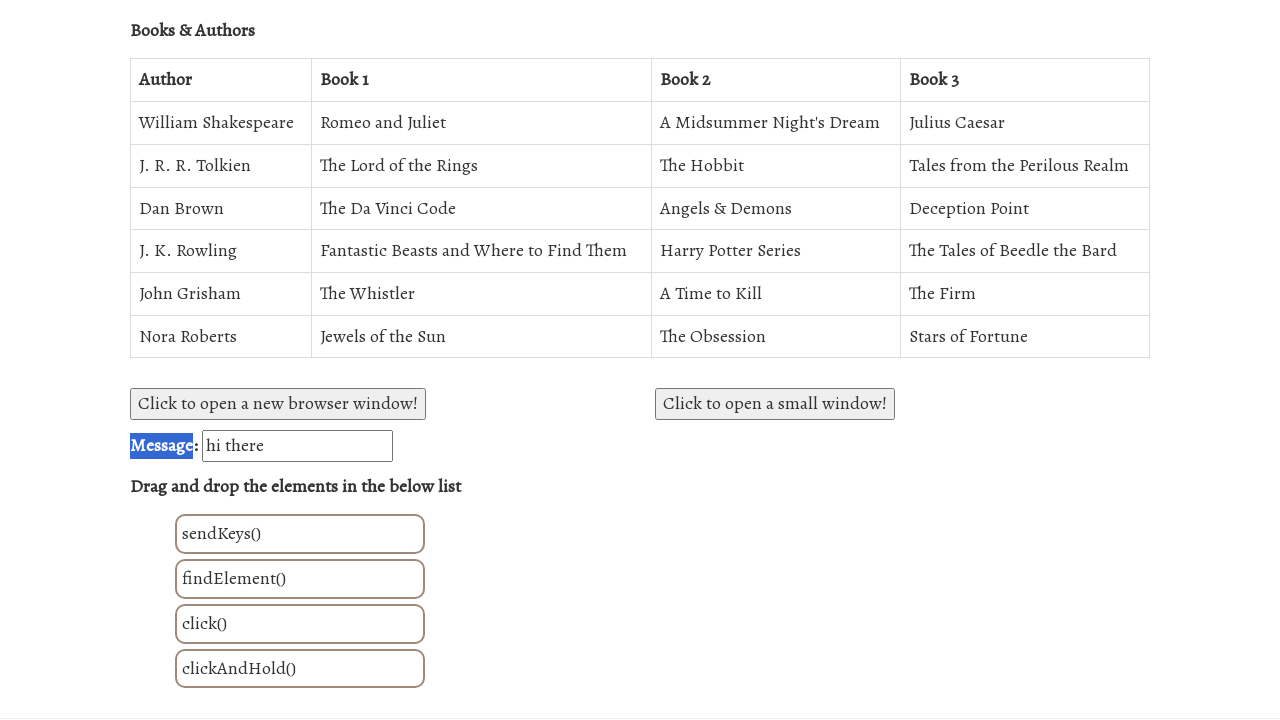